Tests the add/remove elements functionality by clicking Add Element button, verifying Delete button appears, then removing it

Starting URL: https://the-internet.herokuapp.com/add_remove_elements/

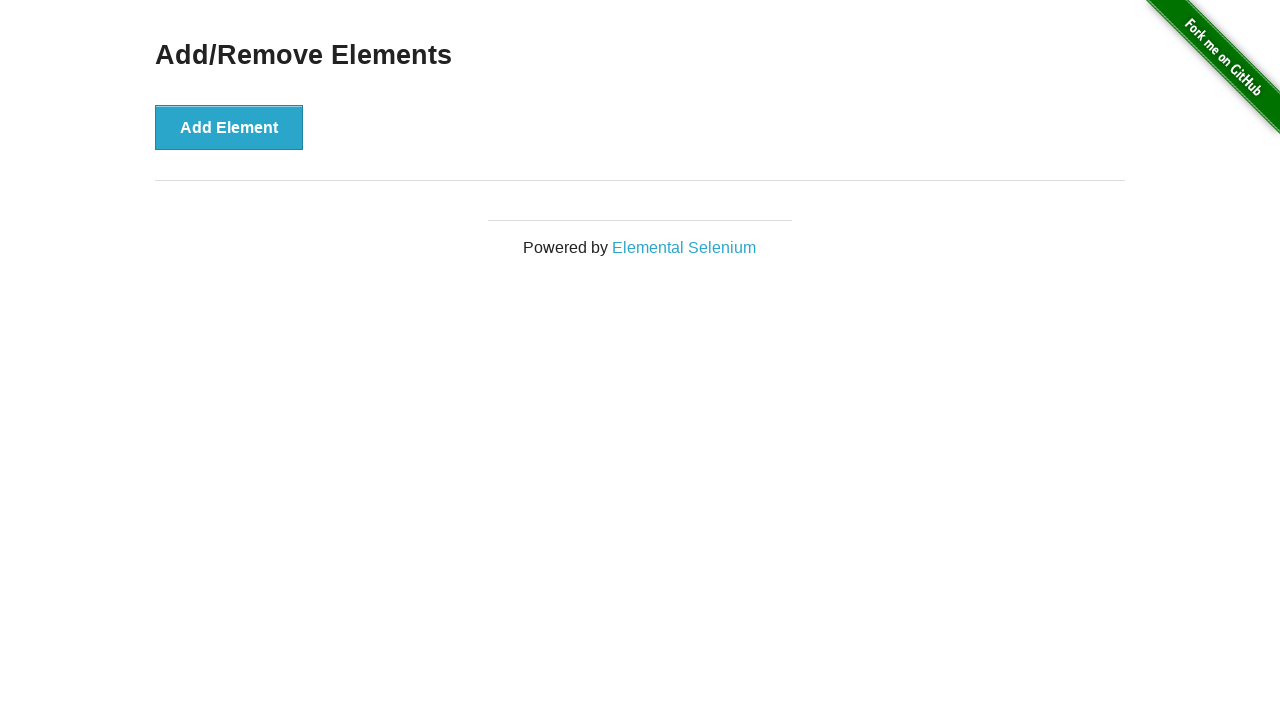

Clicked Add Element button at (229, 127) on text='Add Element'
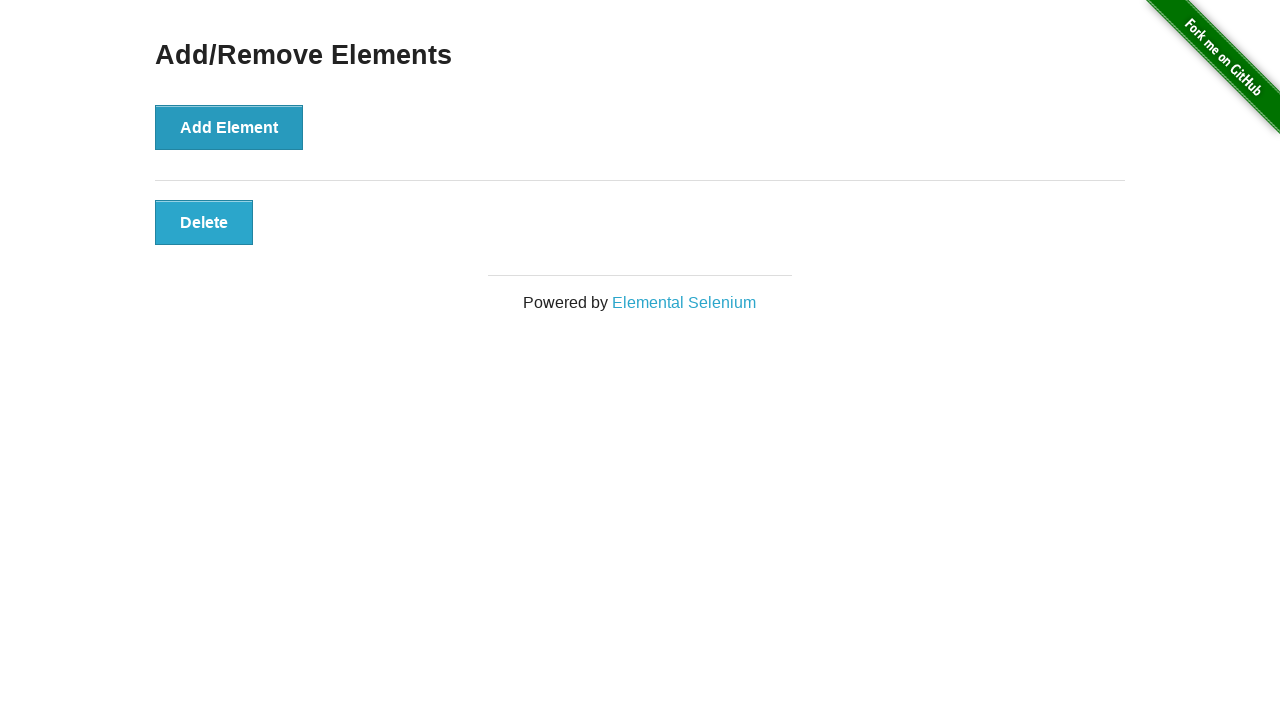

Delete button appeared and is visible
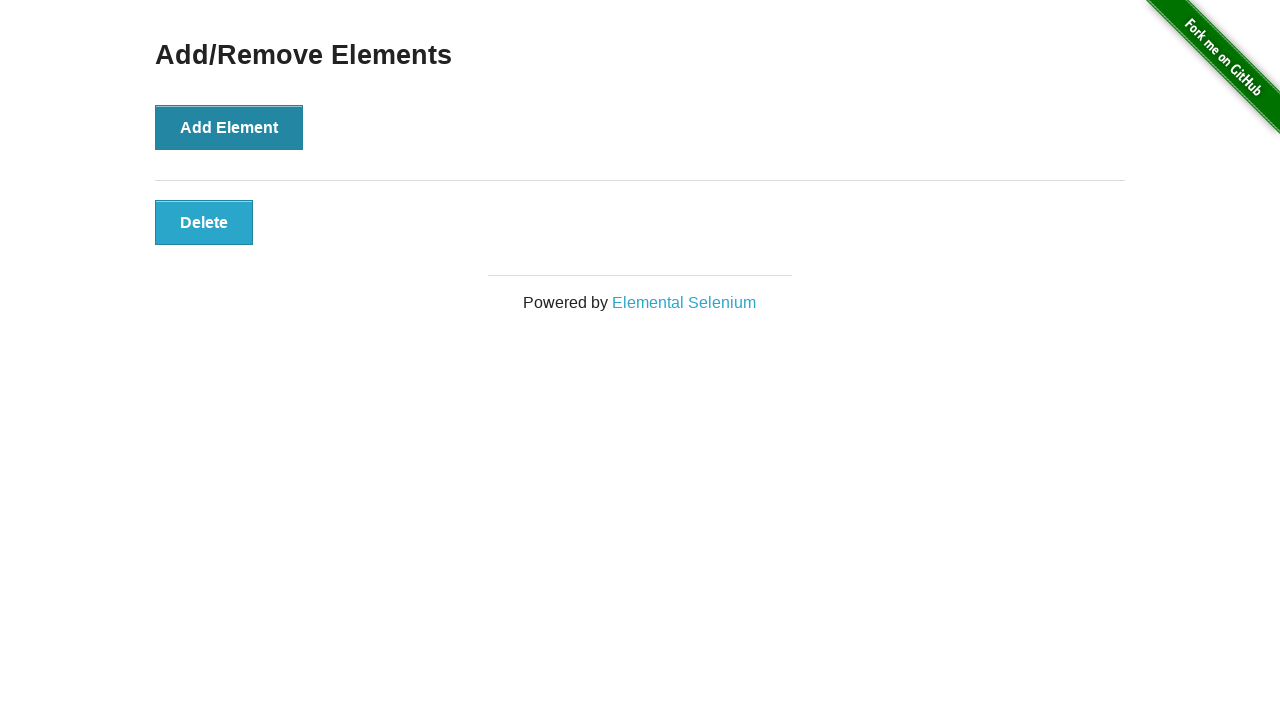

Clicked Delete button to remove element at (204, 222) on text='Delete'
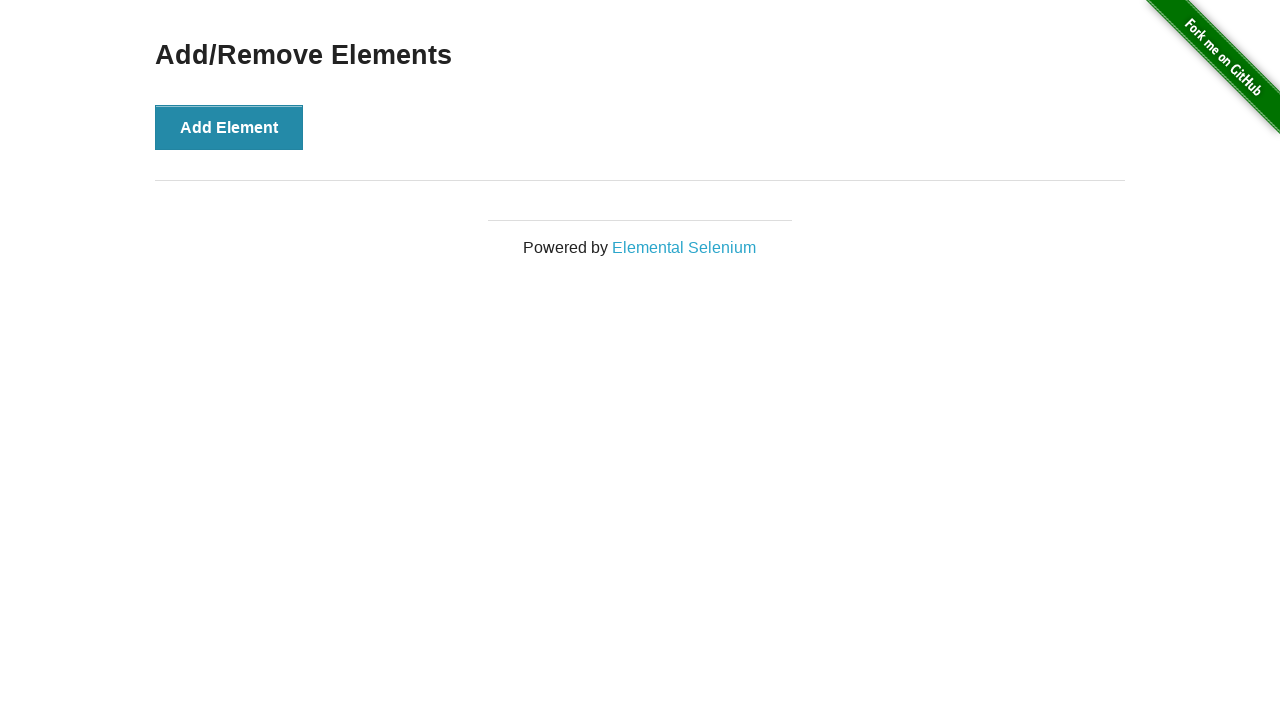

Main heading 'Add/Remove Elements' is visible after deletion
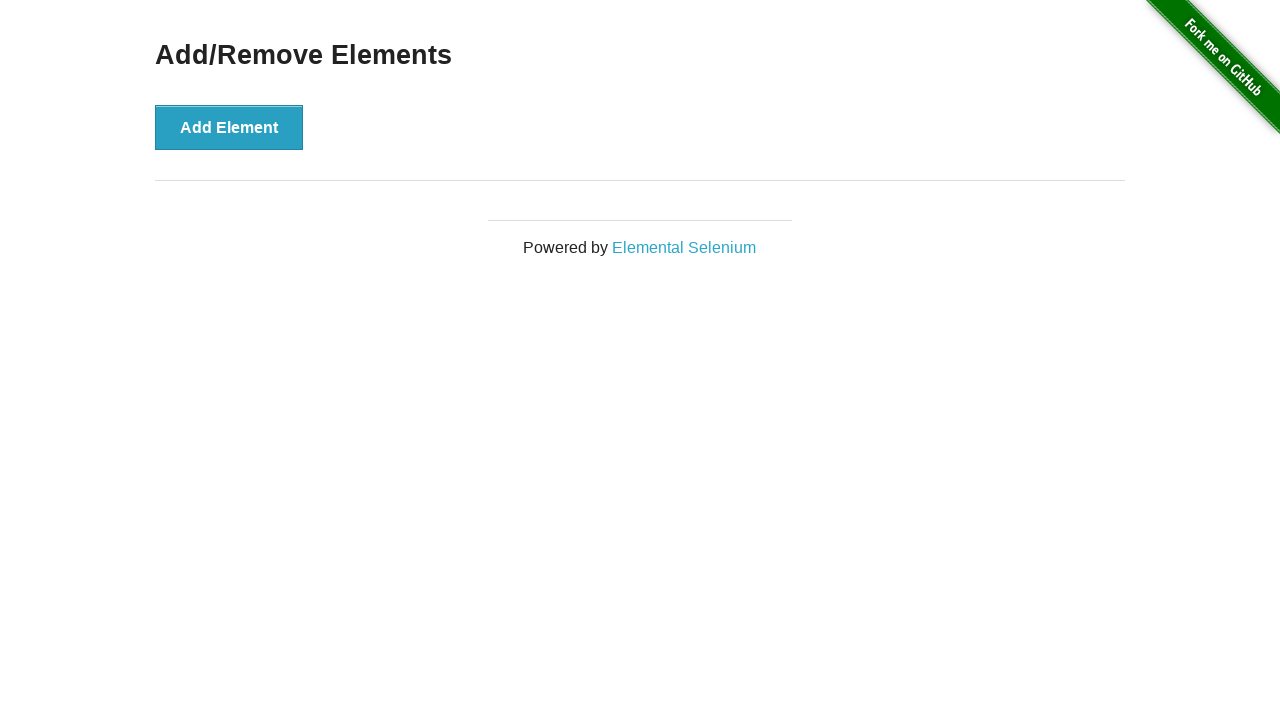

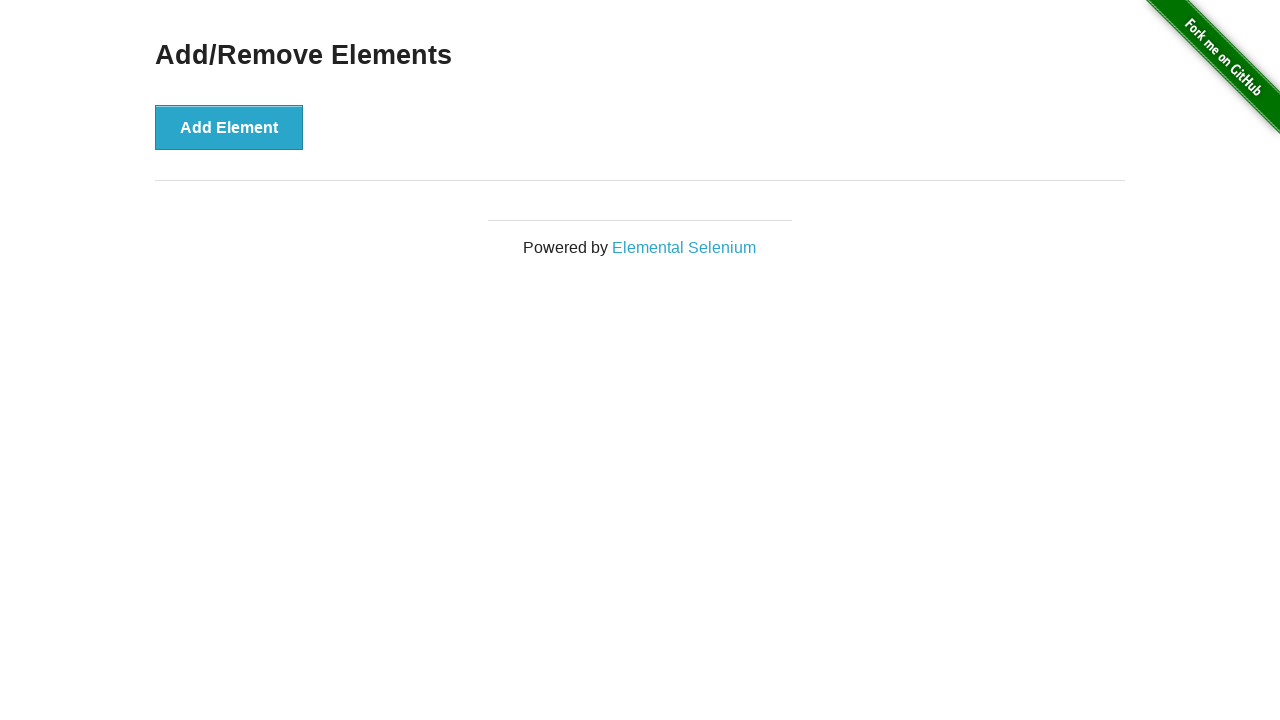